Tests that todo data persists after page reload

Starting URL: https://demo.playwright.dev/todomvc

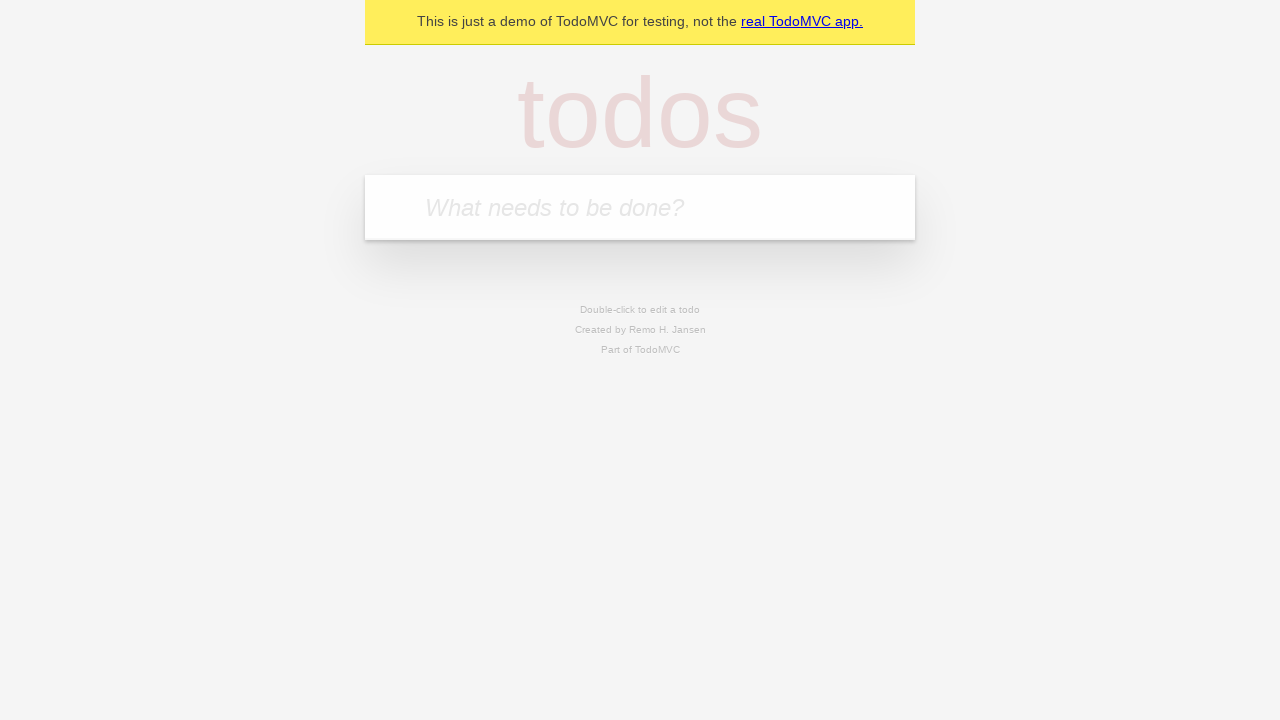

Filled todo input with 'buy some cheese' on internal:attr=[placeholder="What needs to be done?"i]
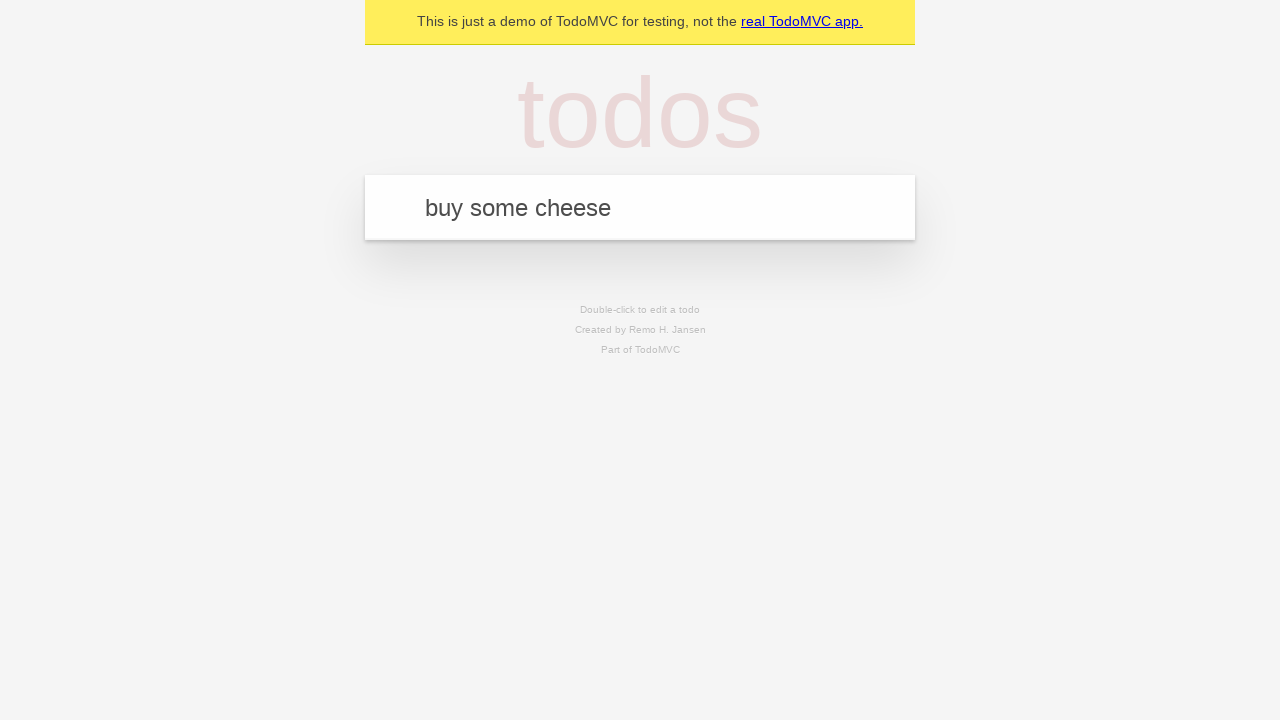

Pressed Enter to create first todo item on internal:attr=[placeholder="What needs to be done?"i]
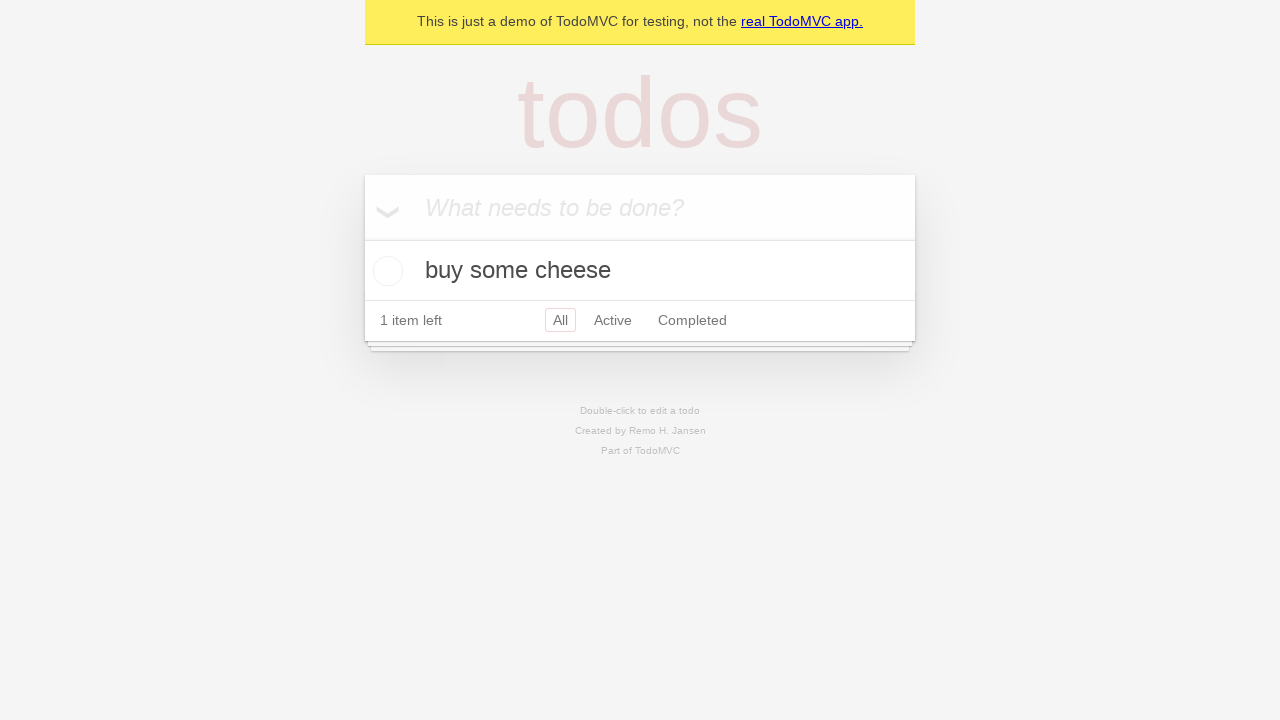

Filled todo input with 'feed the cat' on internal:attr=[placeholder="What needs to be done?"i]
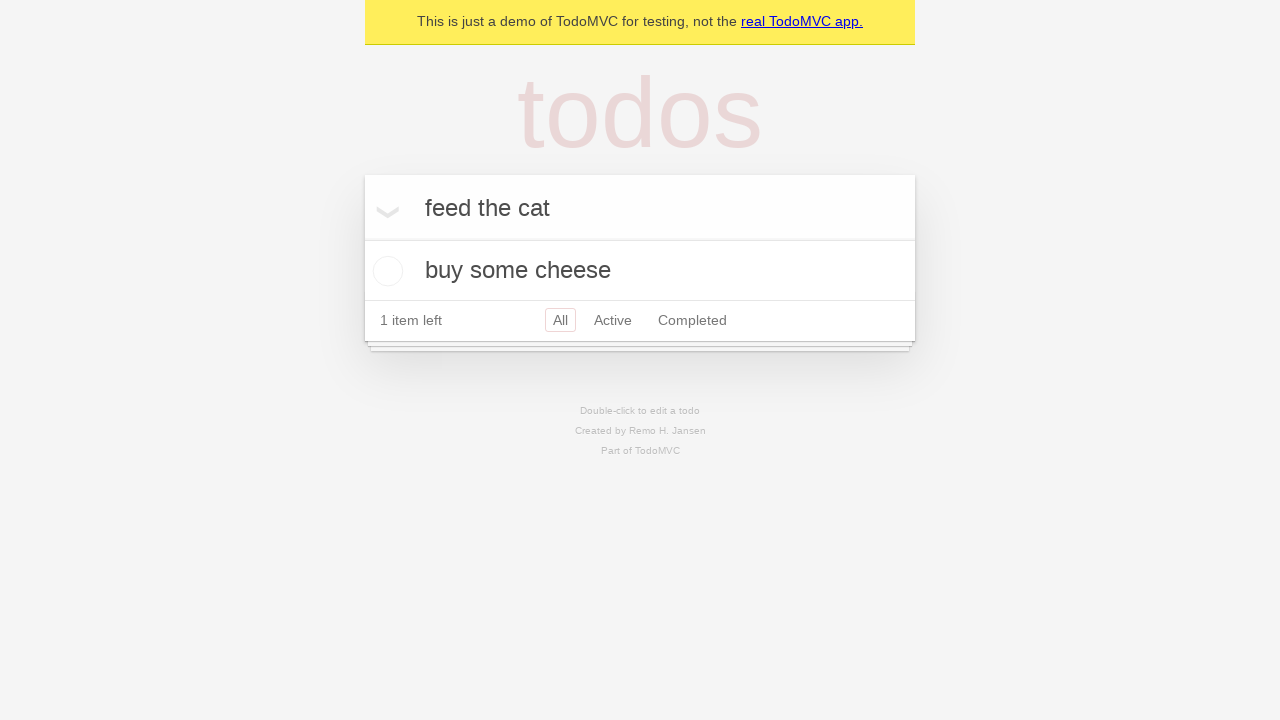

Pressed Enter to create second todo item on internal:attr=[placeholder="What needs to be done?"i]
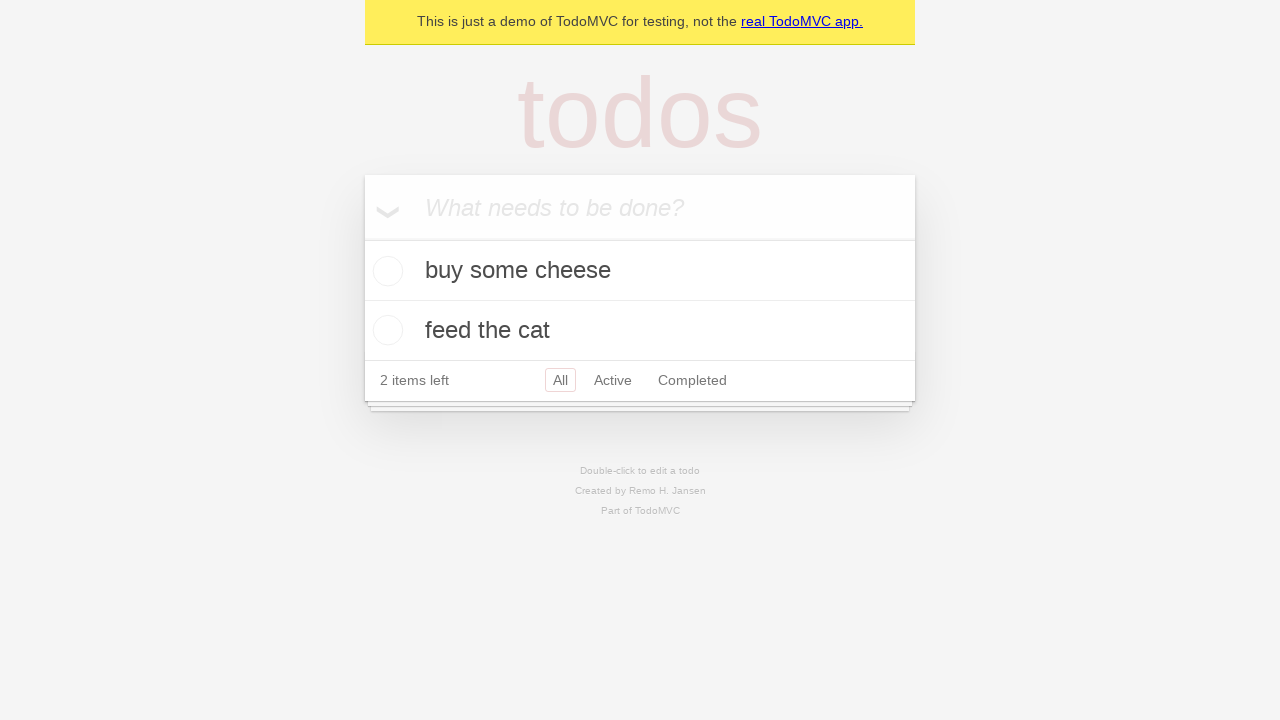

Waited for both todo items to be created
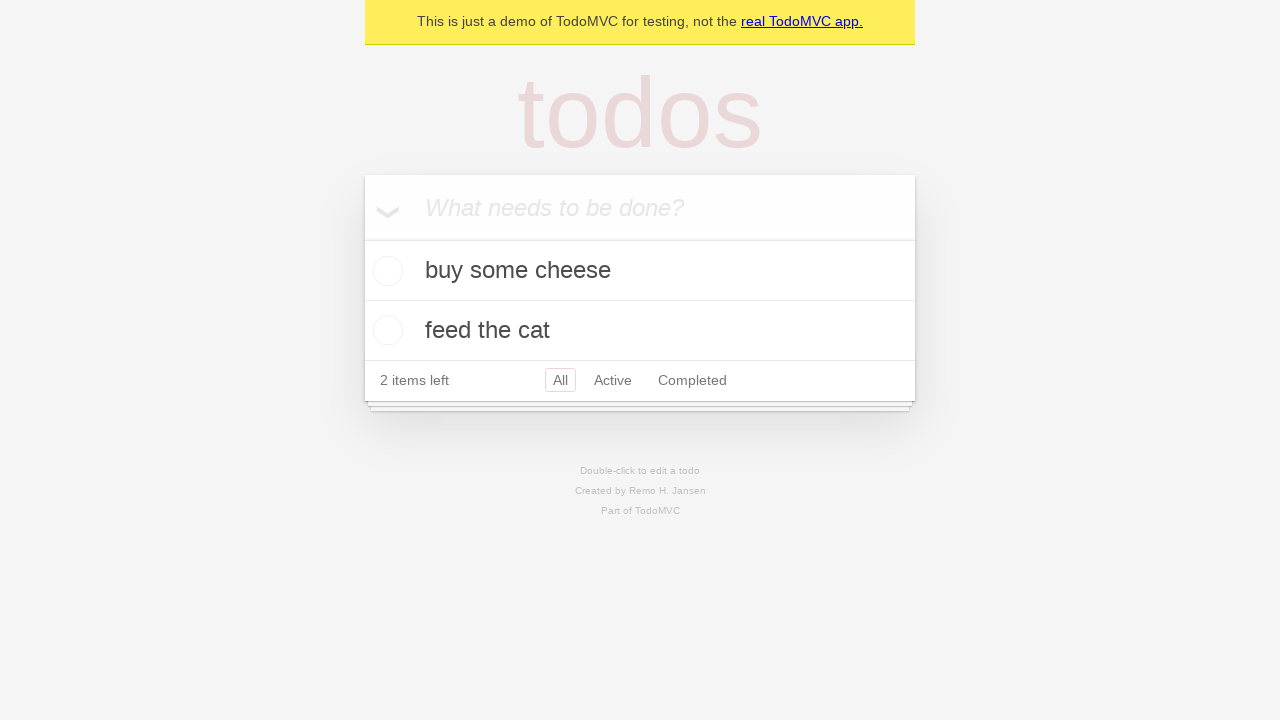

Checked the first todo item at (385, 271) on internal:testid=[data-testid="todo-item"s] >> nth=0 >> internal:role=checkbox
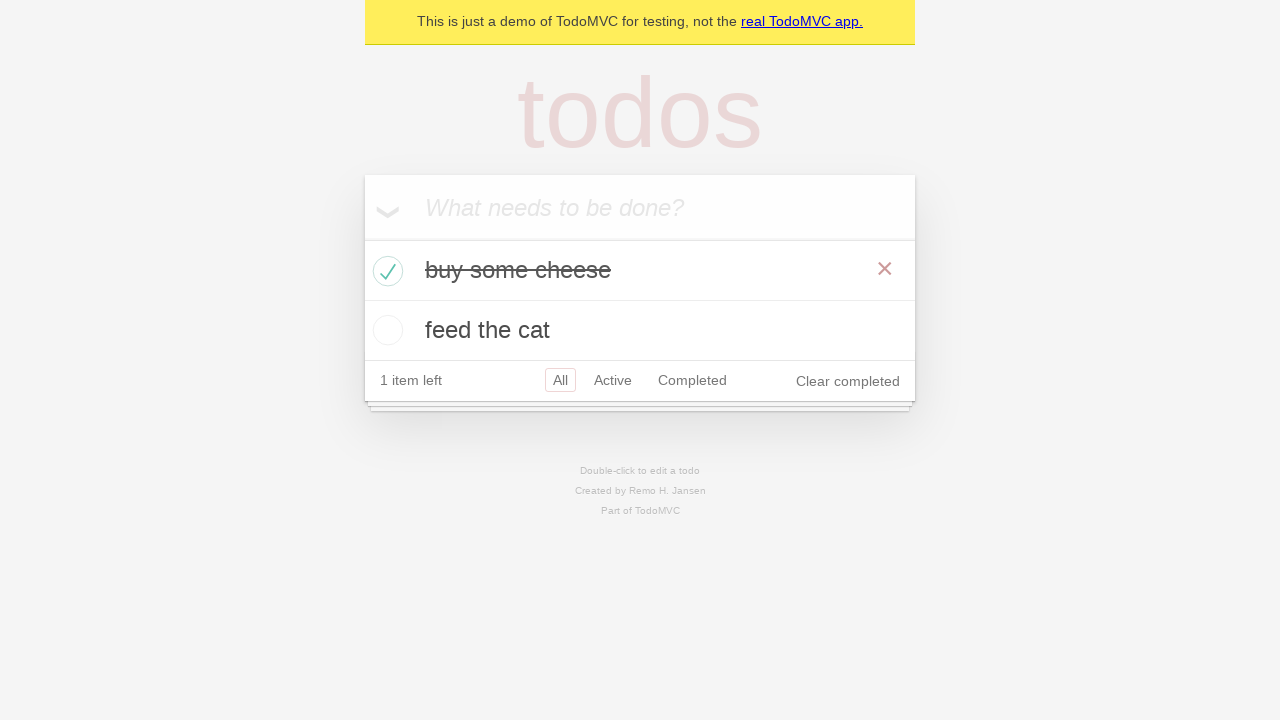

Reloaded the page to test data persistence
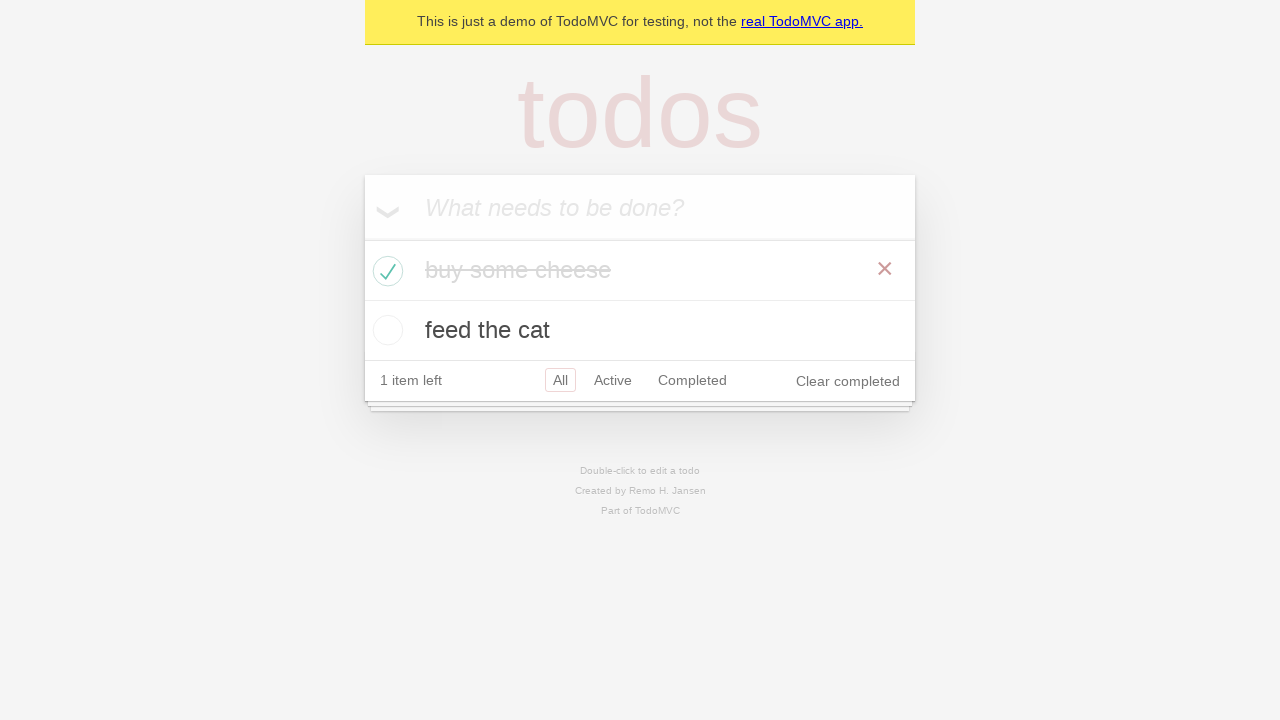

Waited for both todo items to load after page reload
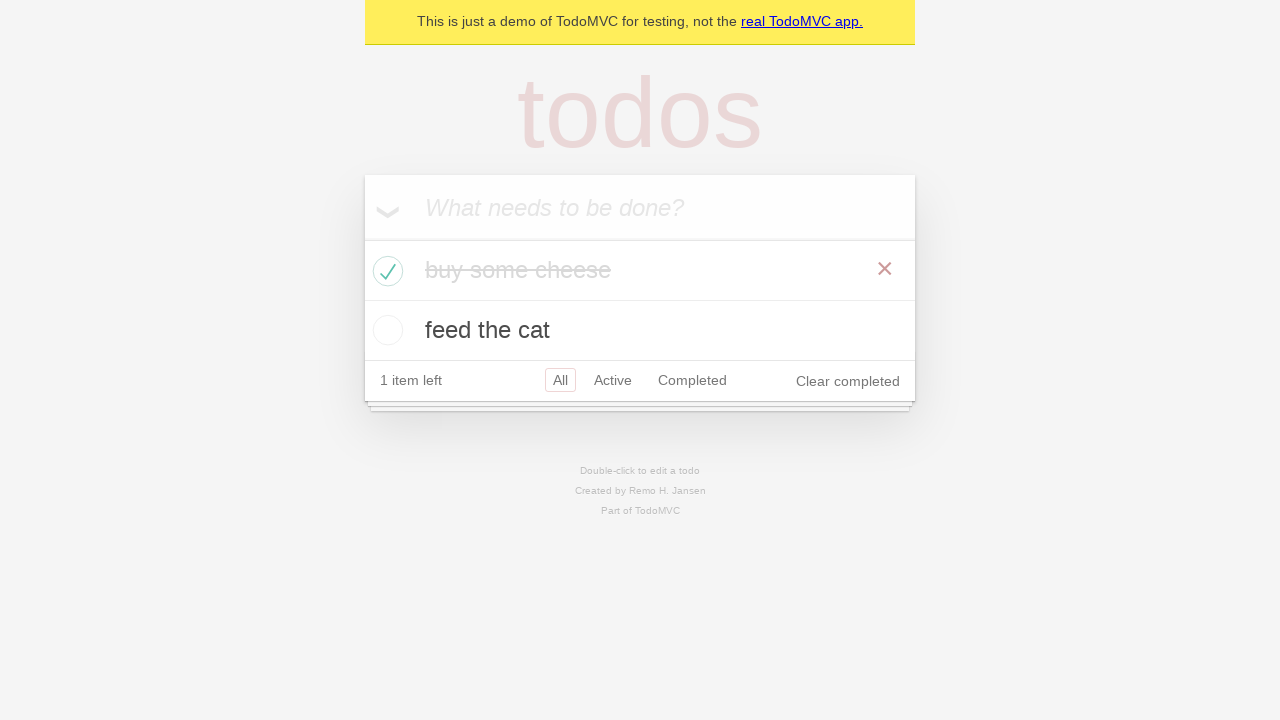

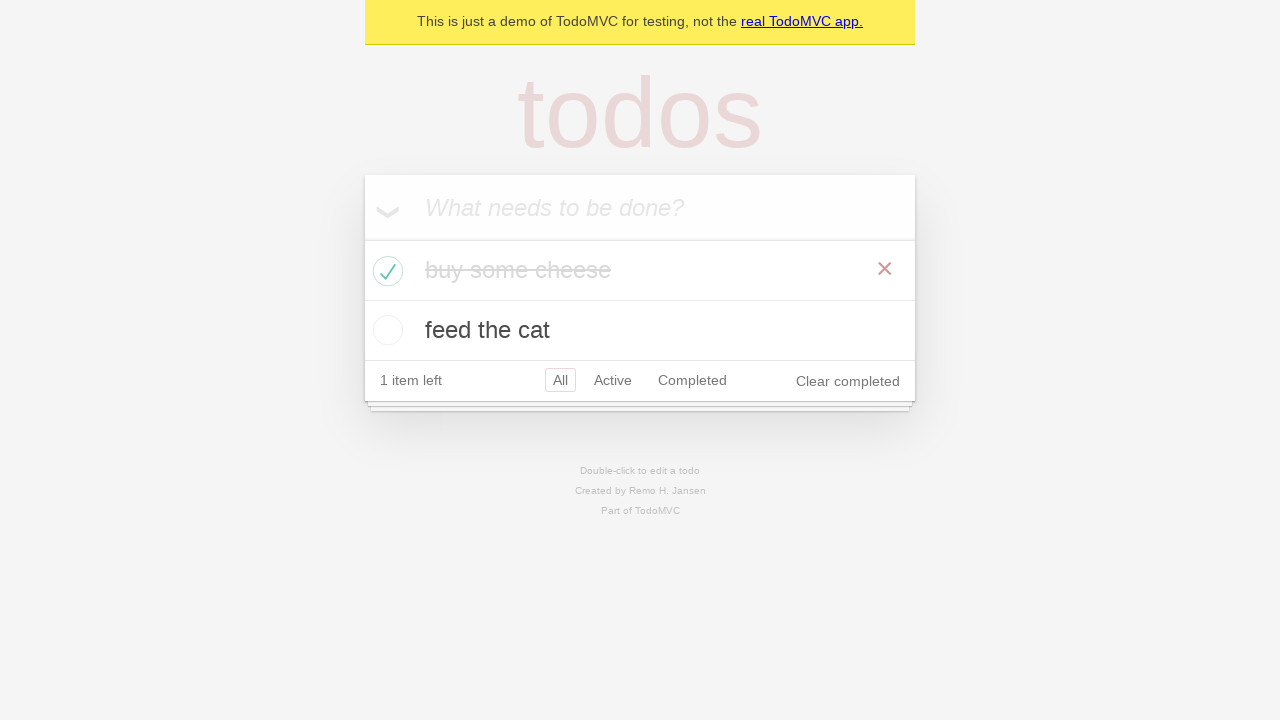